Tests form validation by filling only the name field, leaving message empty, and verifying the required field error message

Starting URL: https://ultimateqa.com/filling-out-forms/

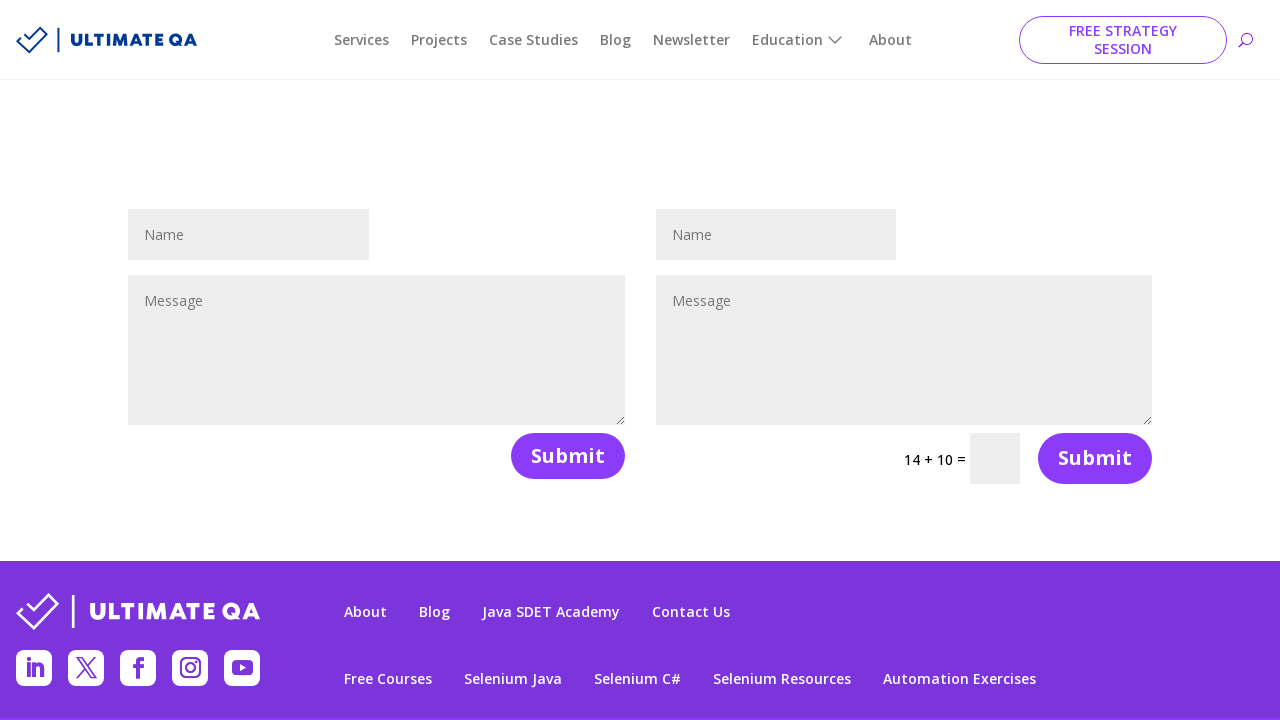

Filled name field with 'Sayoan Oliveira' on #et_pb_contact_name_0
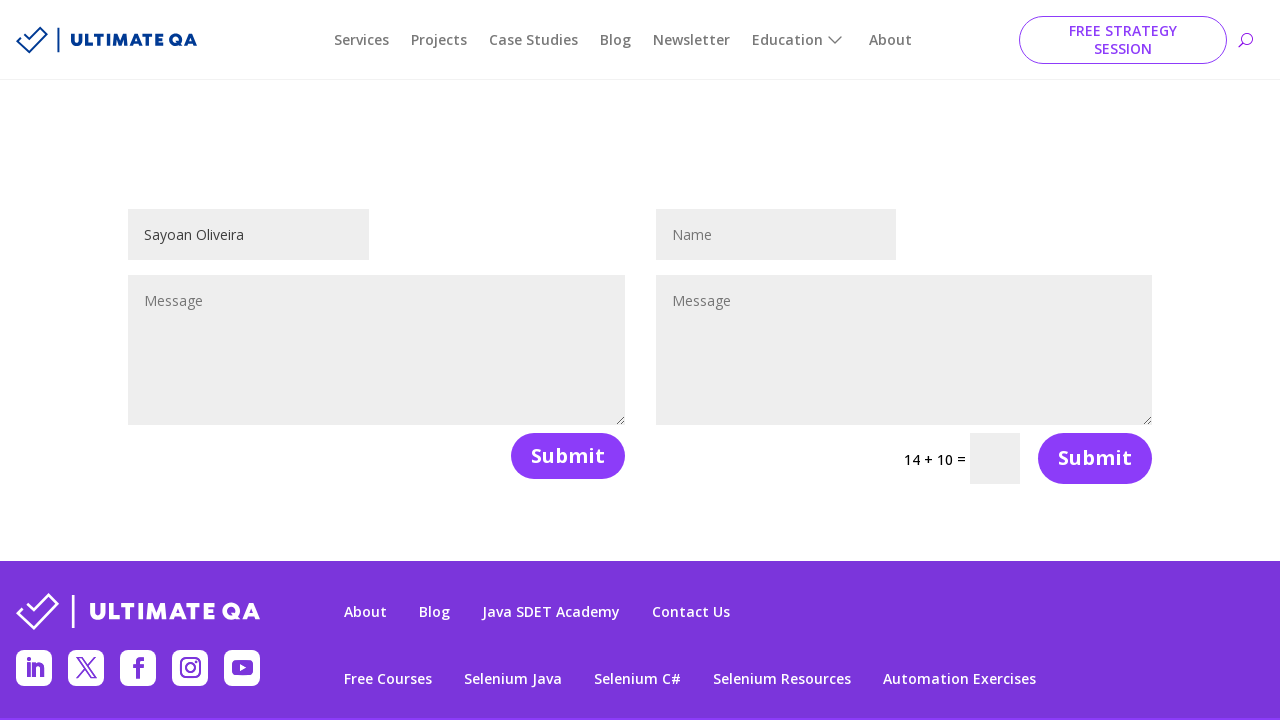

Cleared message field to leave it empty on #et_pb_contact_message_0
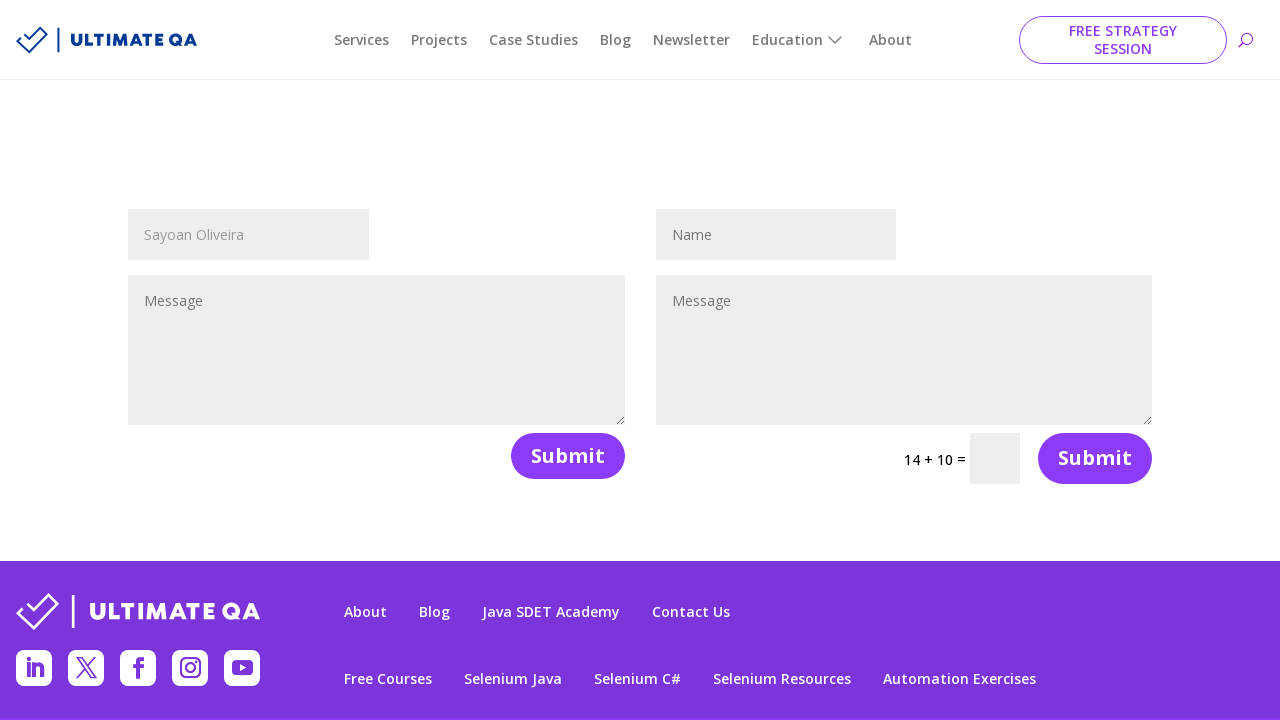

Clicked submit button to attempt form submission at (568, 456) on [name='et_builder_submit_button']
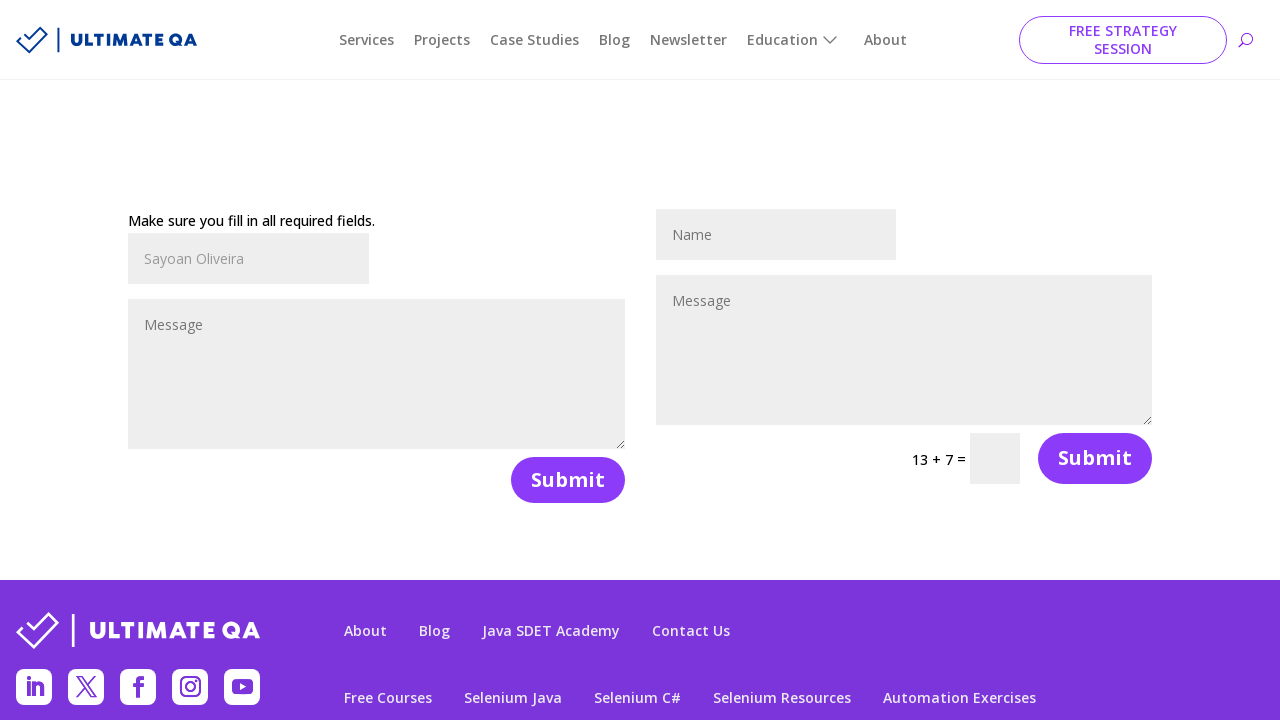

Required field validation error message appeared
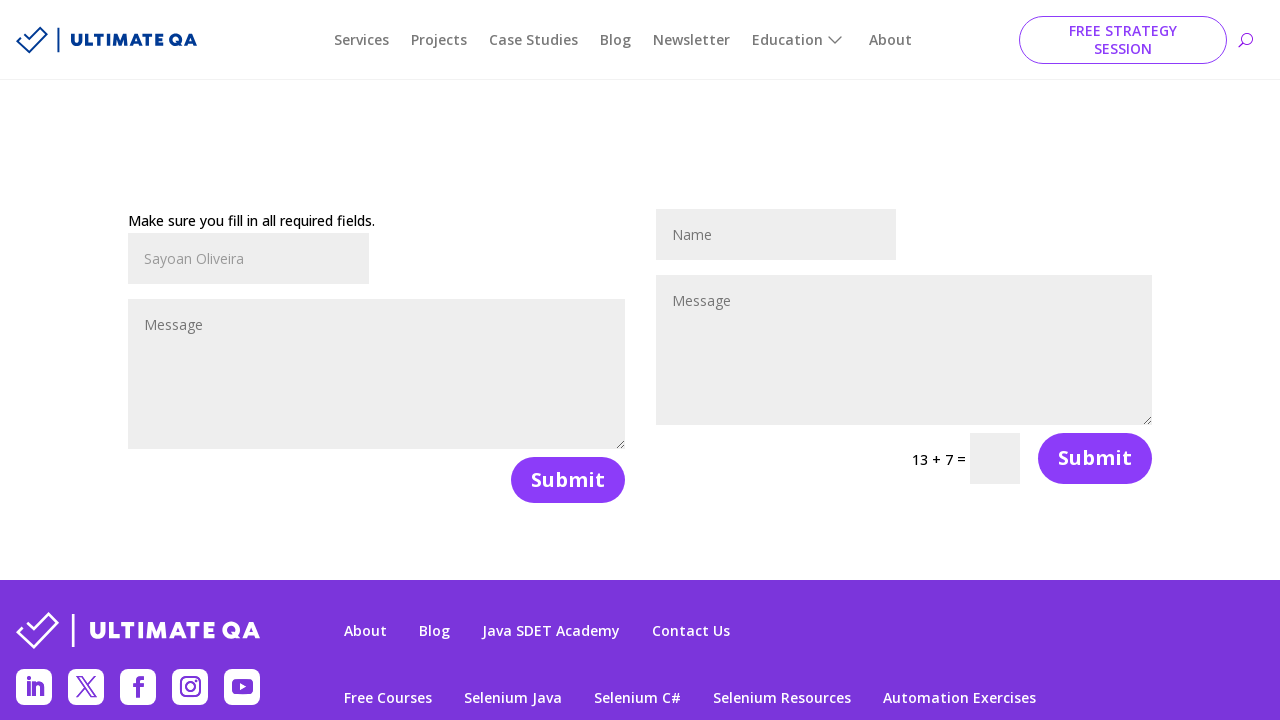

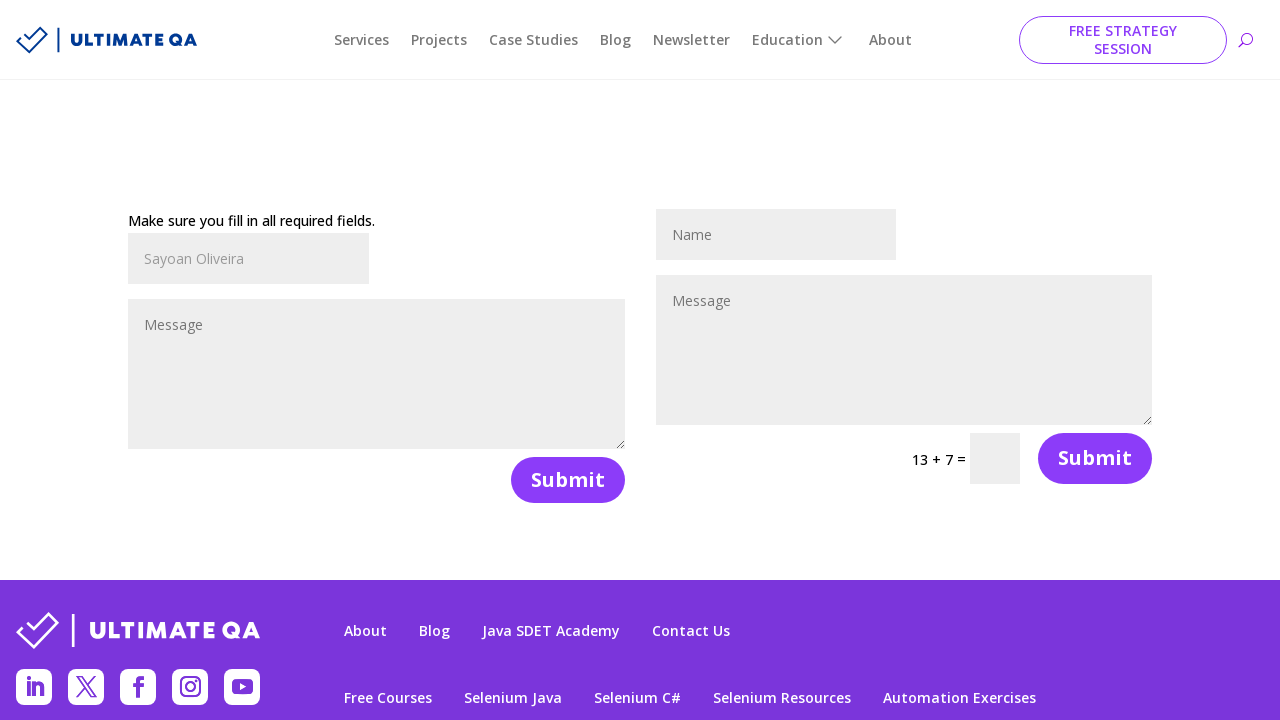